Tests a math problem form by reading two numbers, calculating their sum, selecting the result from a dropdown, and submitting the form

Starting URL: https://suninjuly.github.io/selects2.html

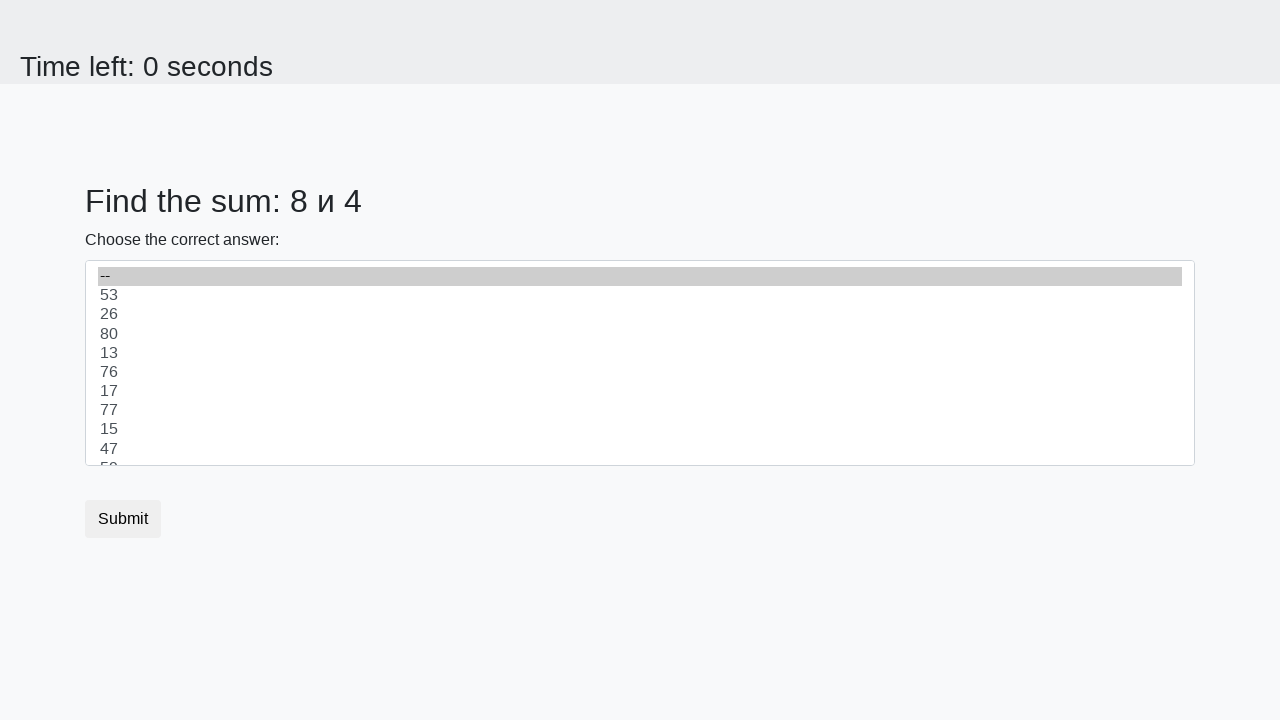

Located first number element (#num1)
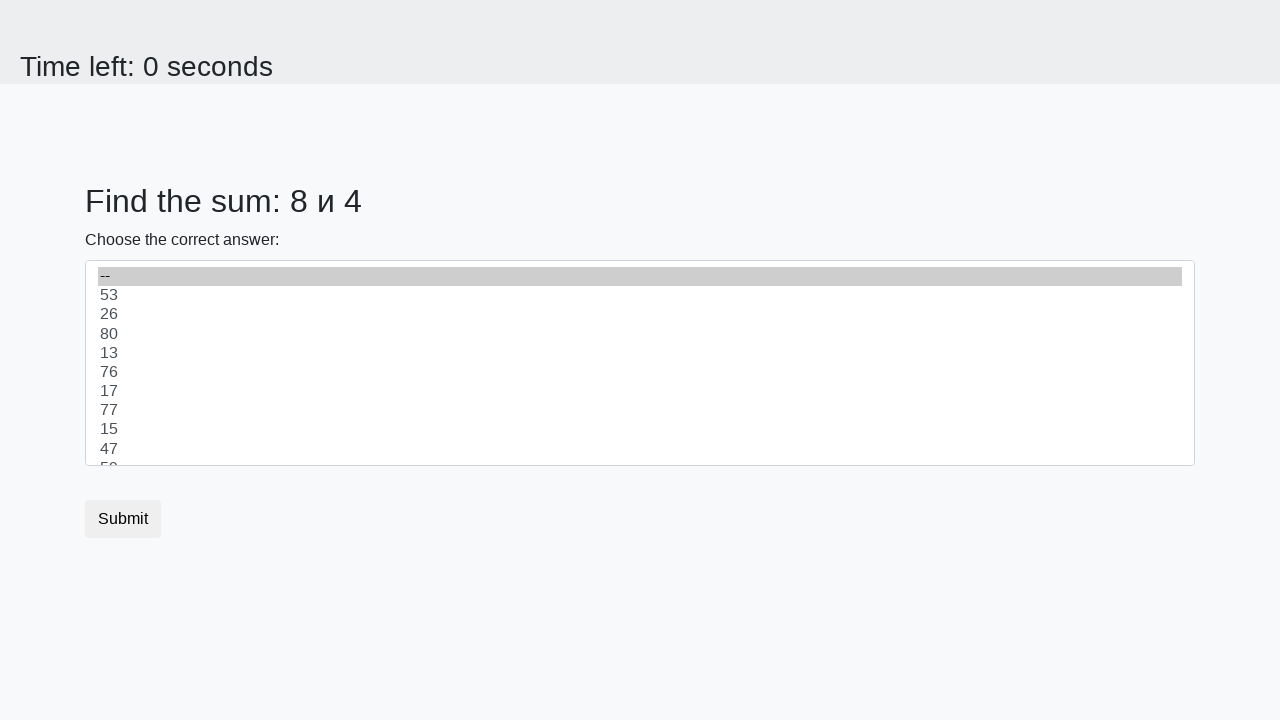

Read first number from element
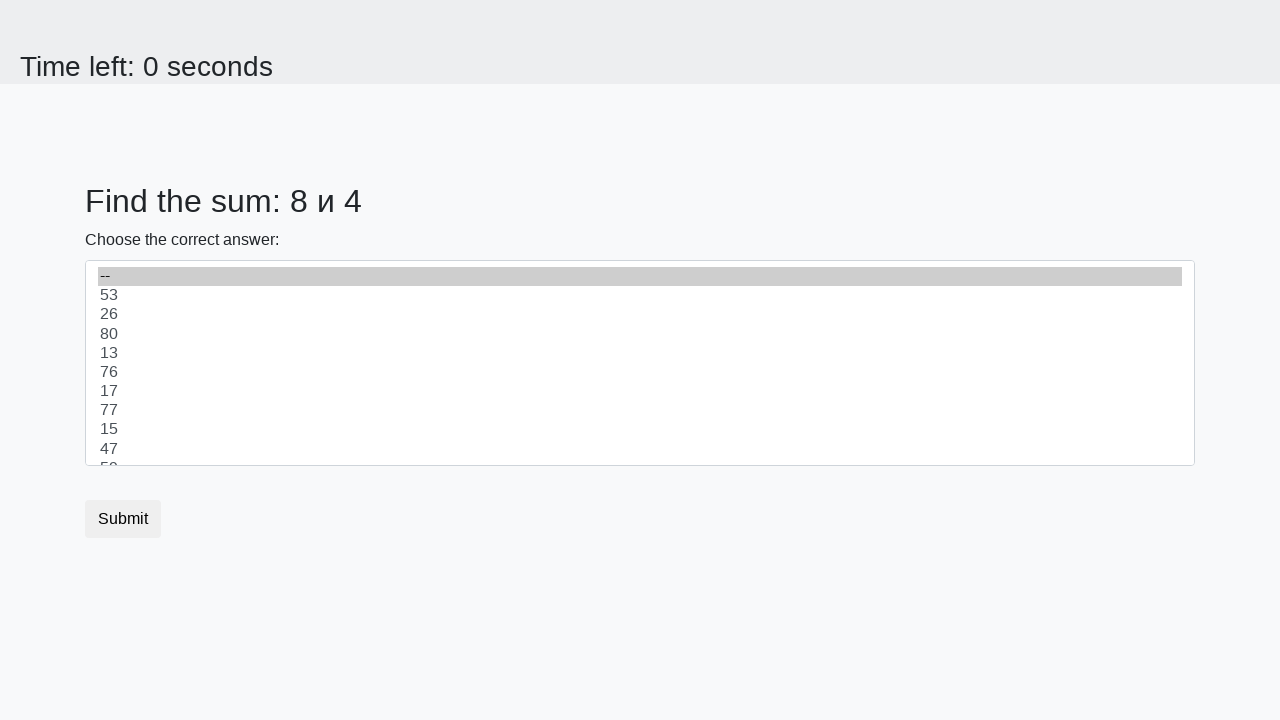

Located second number element (#num2)
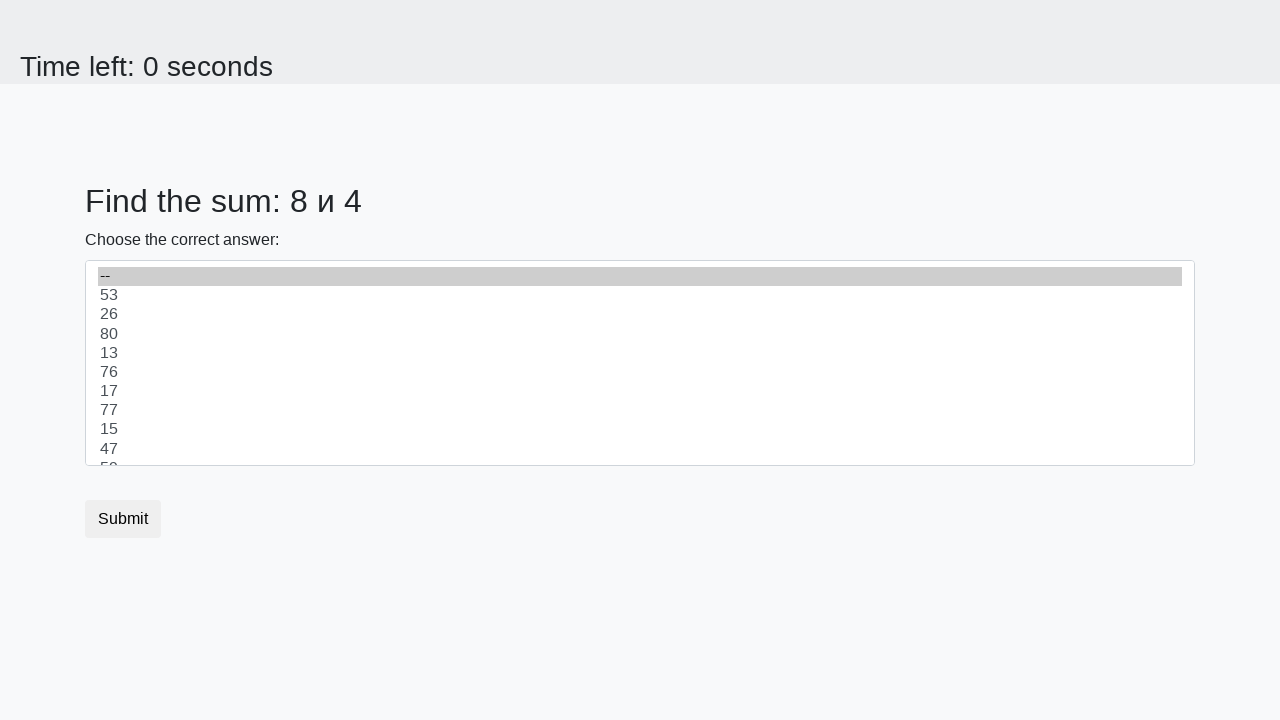

Read second number from element
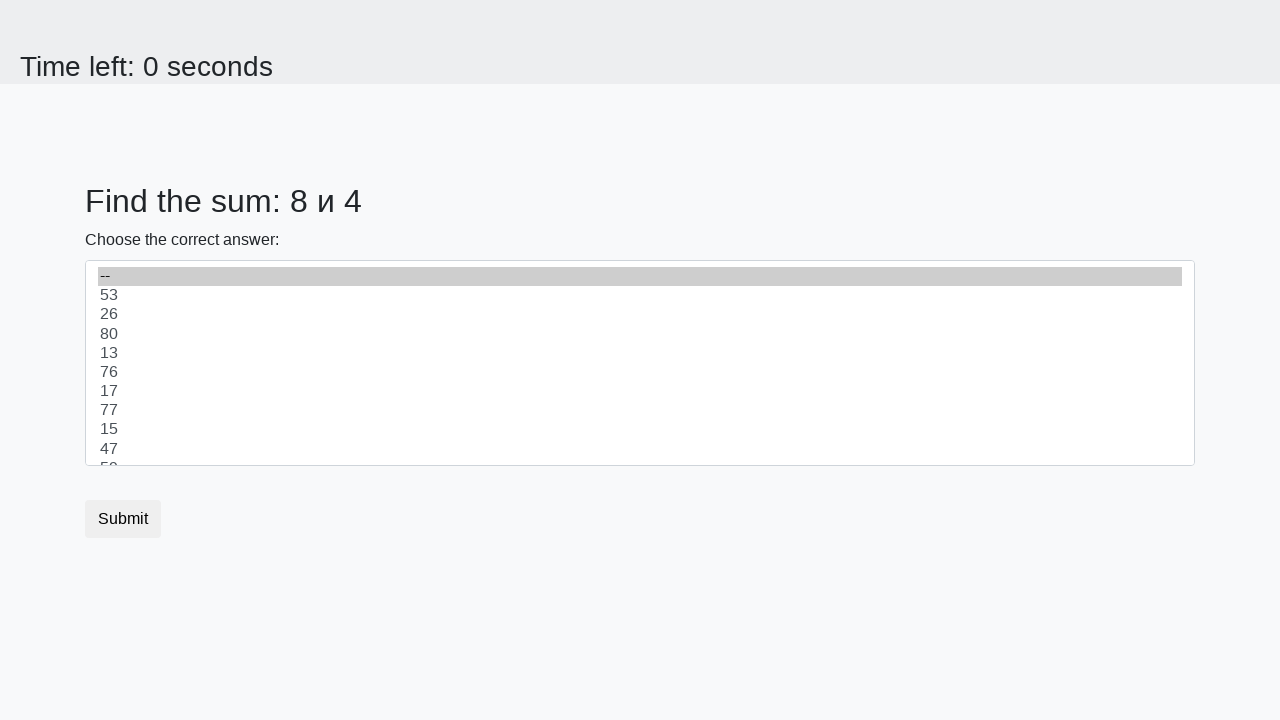

Calculated sum: 8 + 4 = 12
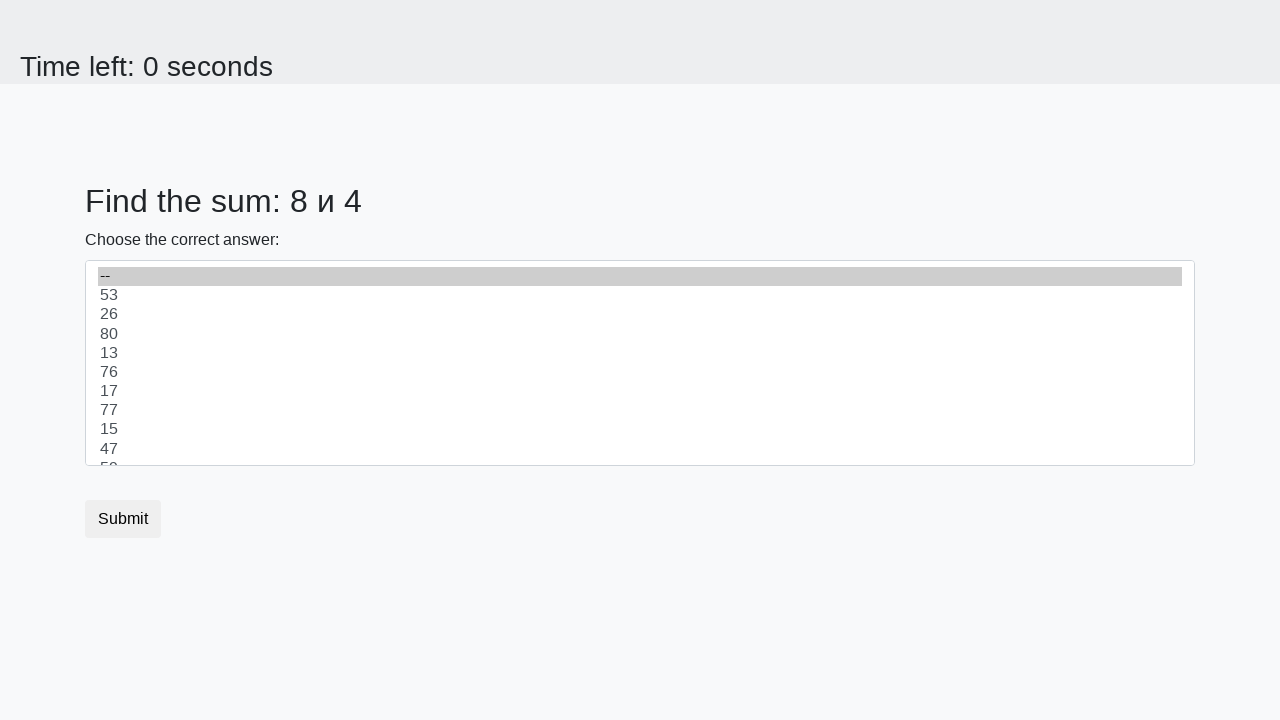

Selected 12 from dropdown on select
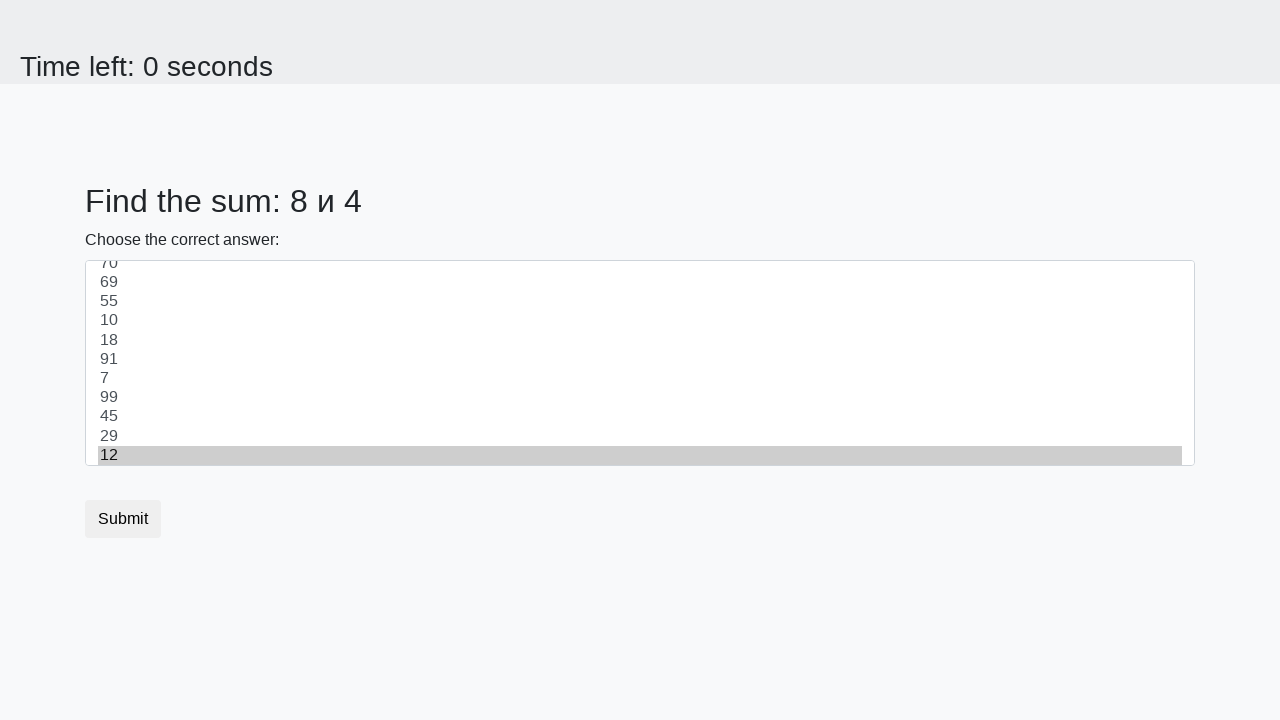

Clicked submit button to submit form at (123, 519) on button.btn
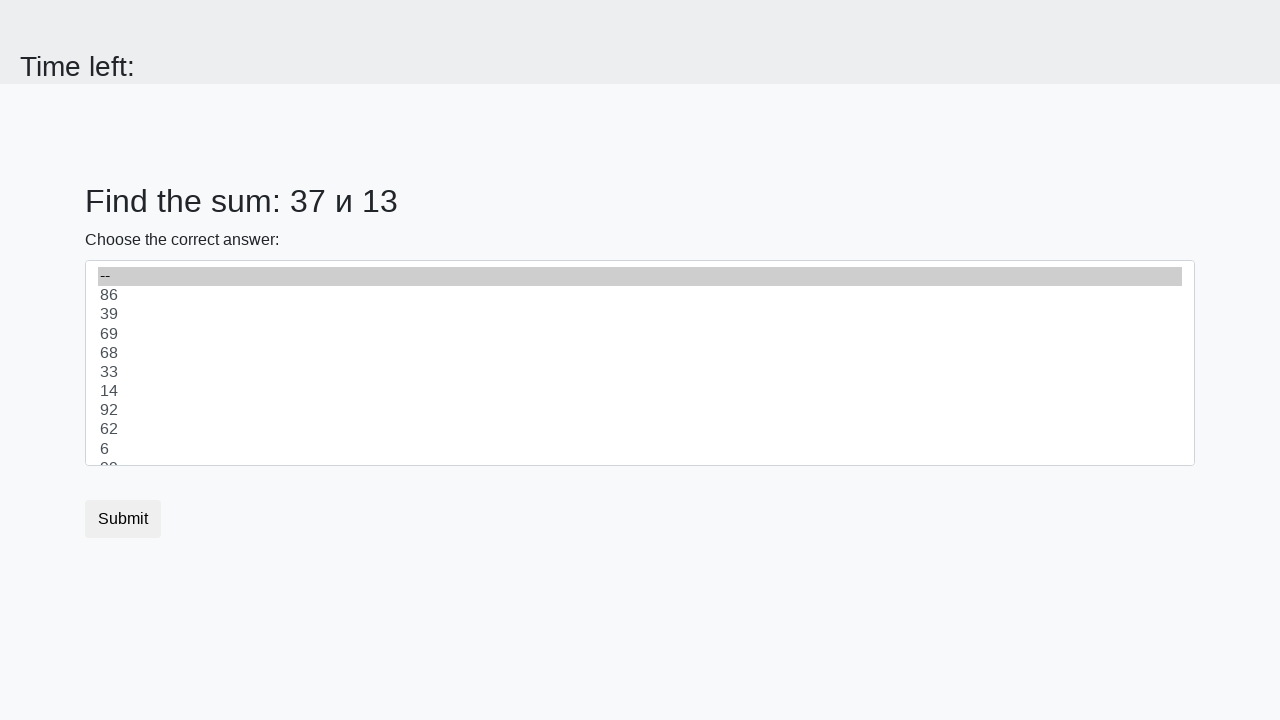

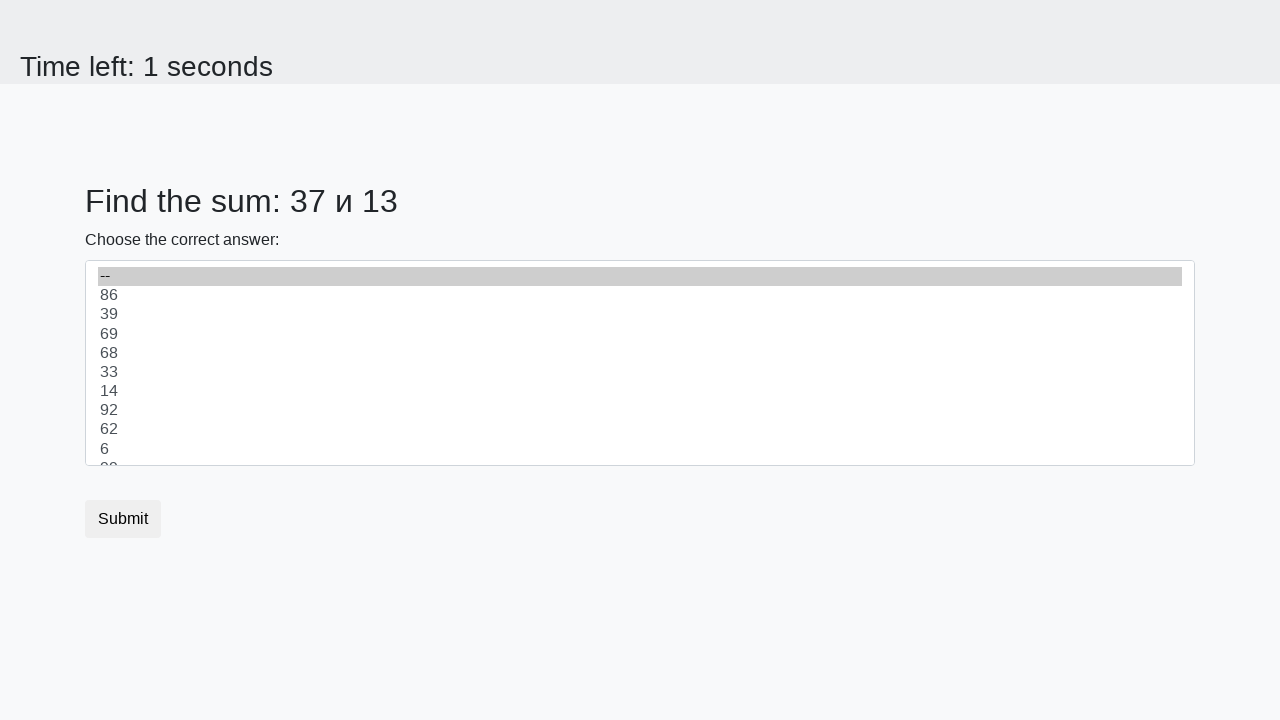